Tests various XPath locator strategies on a student registration form, including text matching and parent navigation

Starting URL: https://demoqa.com/automation-practice-form/

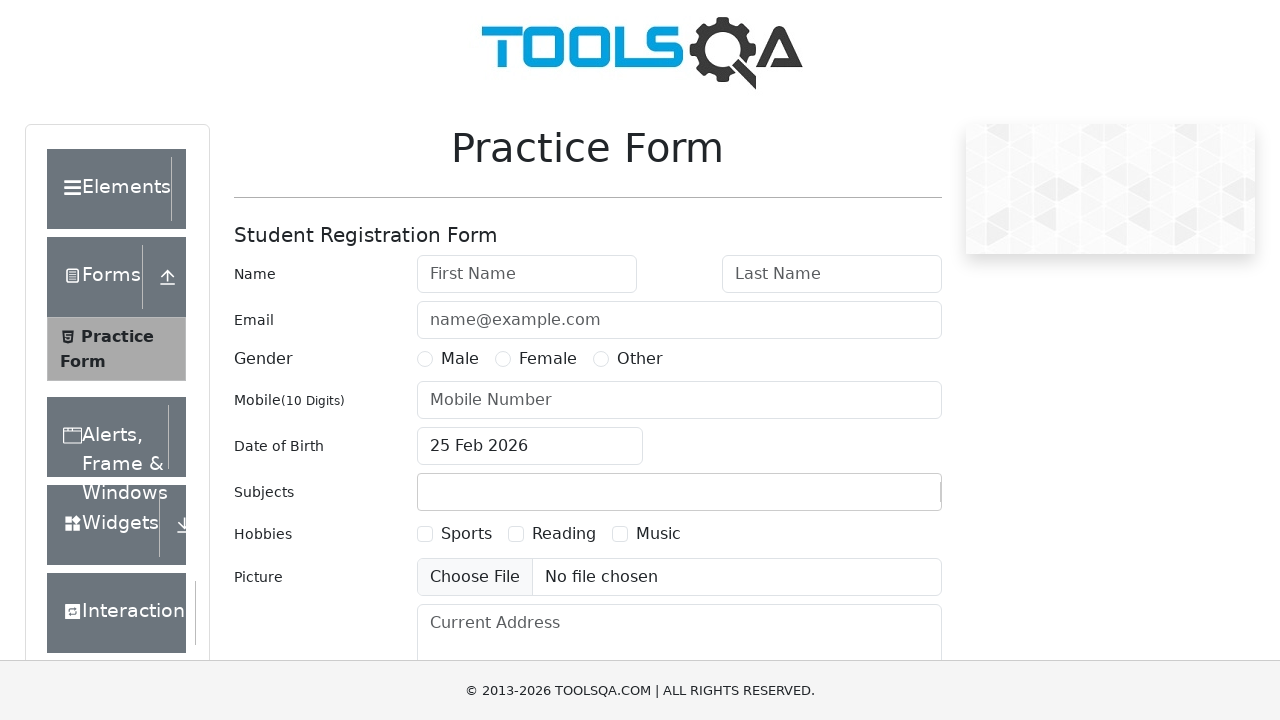

Retrieved form heading using exact text match XPath
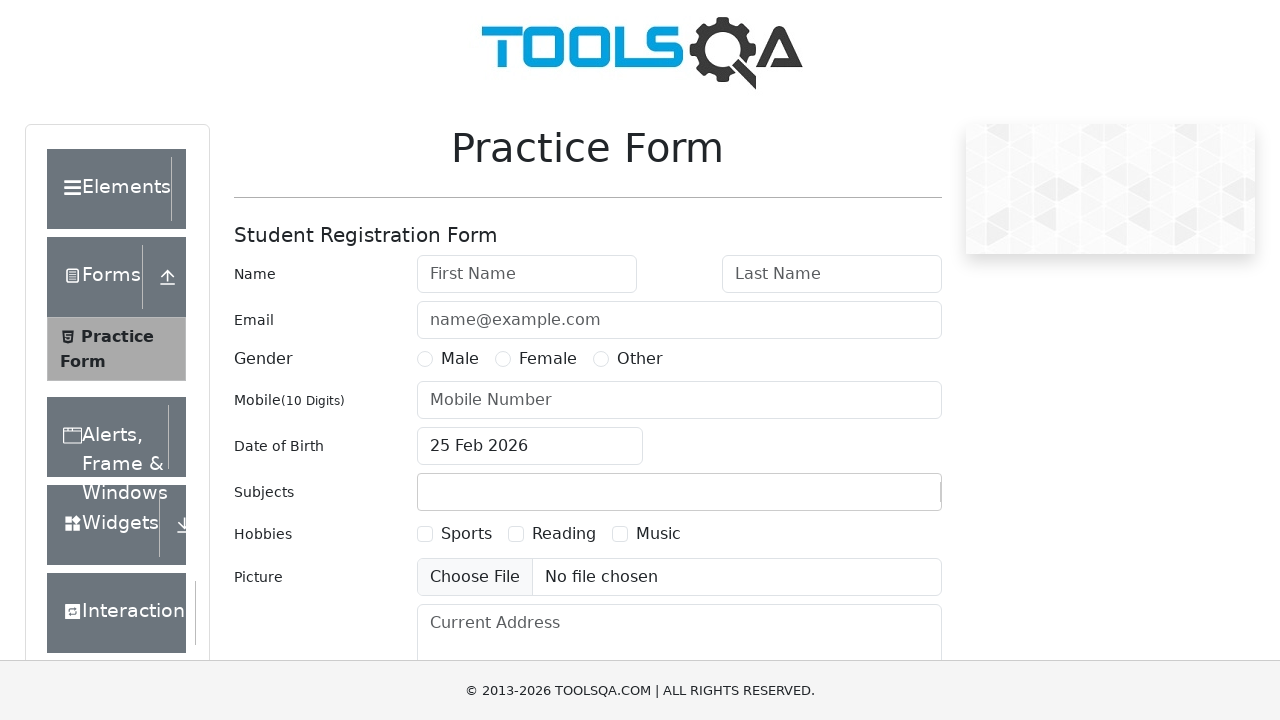

Retrieved form heading using contains text XPath
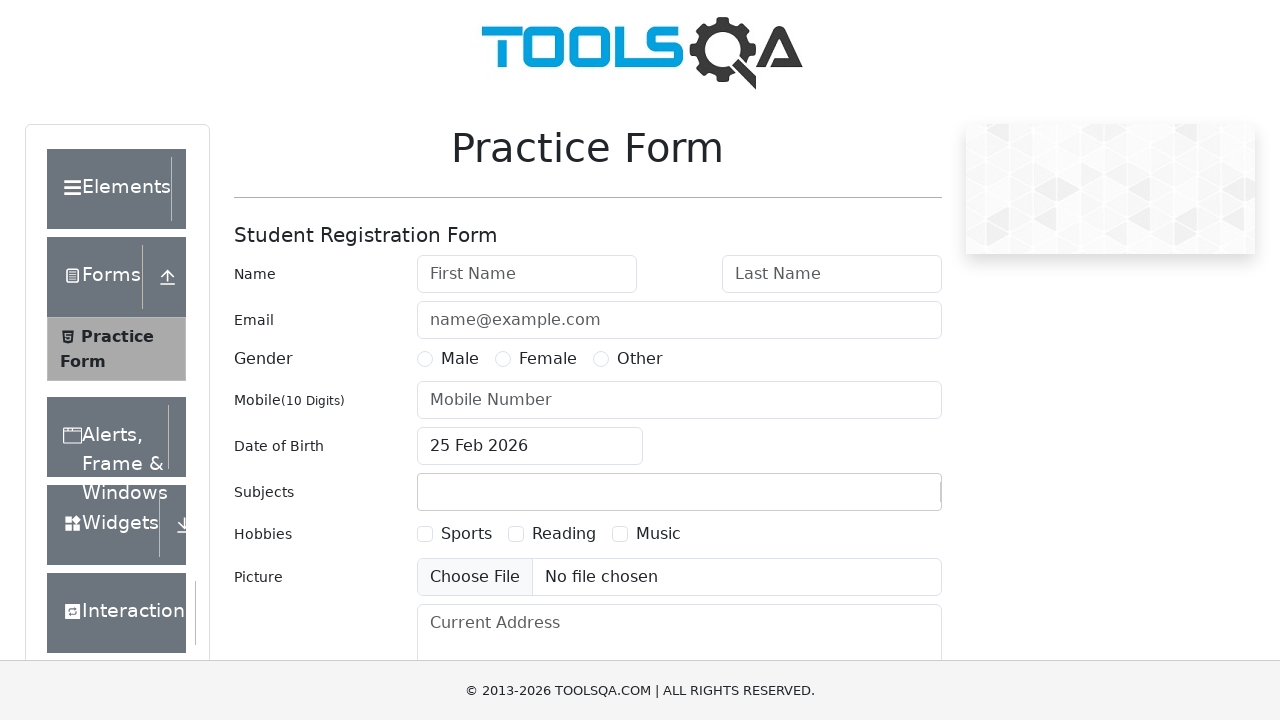

Retrieved form heading using starts-with text XPath
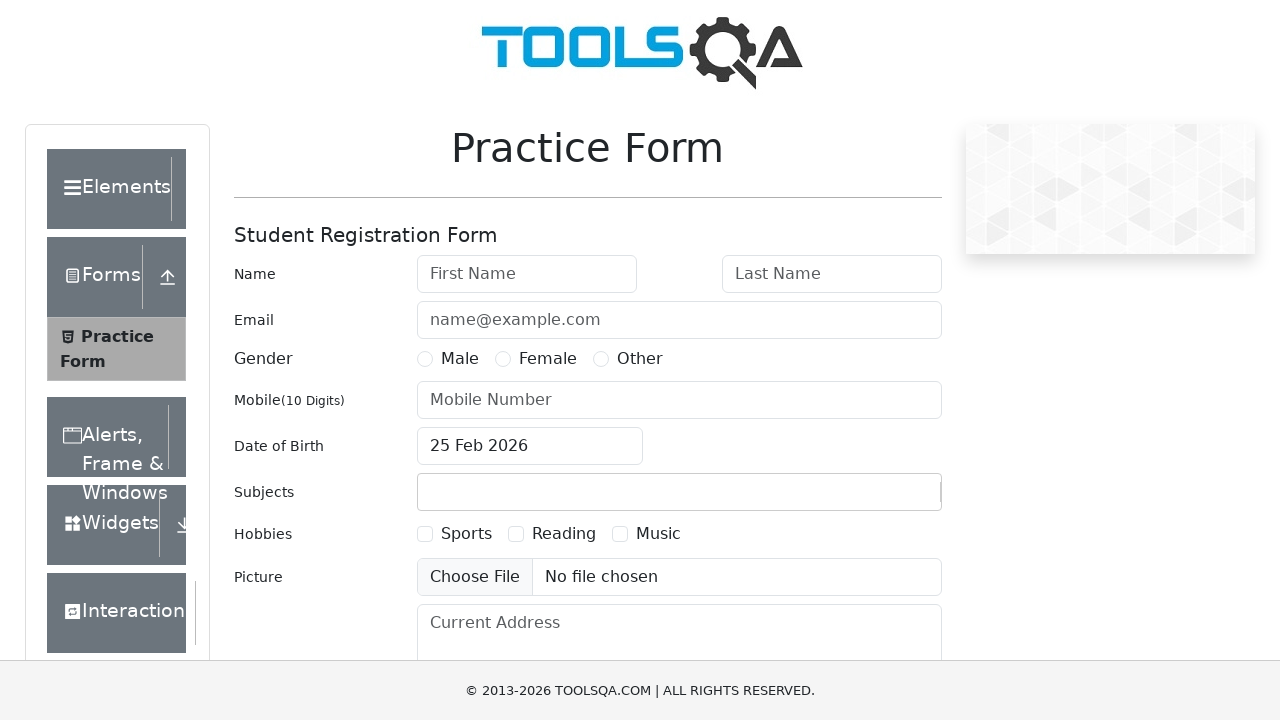

Clicked parent element of 'Male' text to select Male radio button at (448, 359) on xpath=//*[contains(text(),'Male')]/..
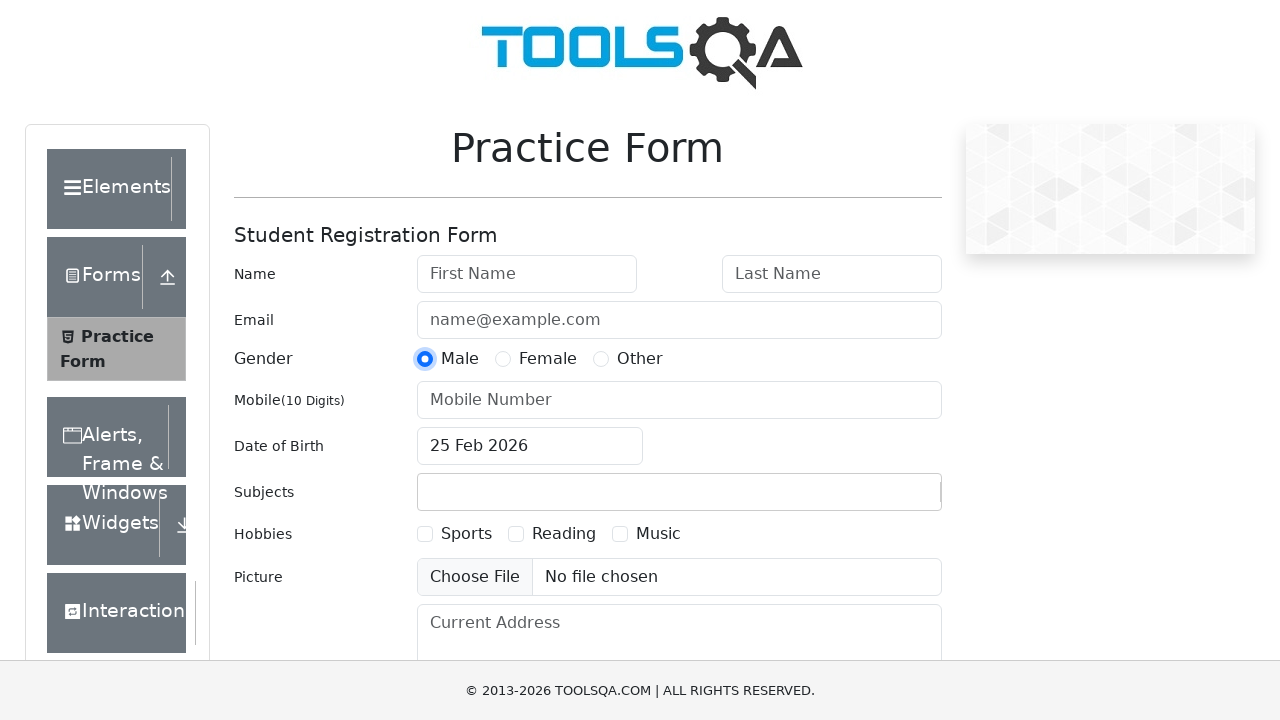

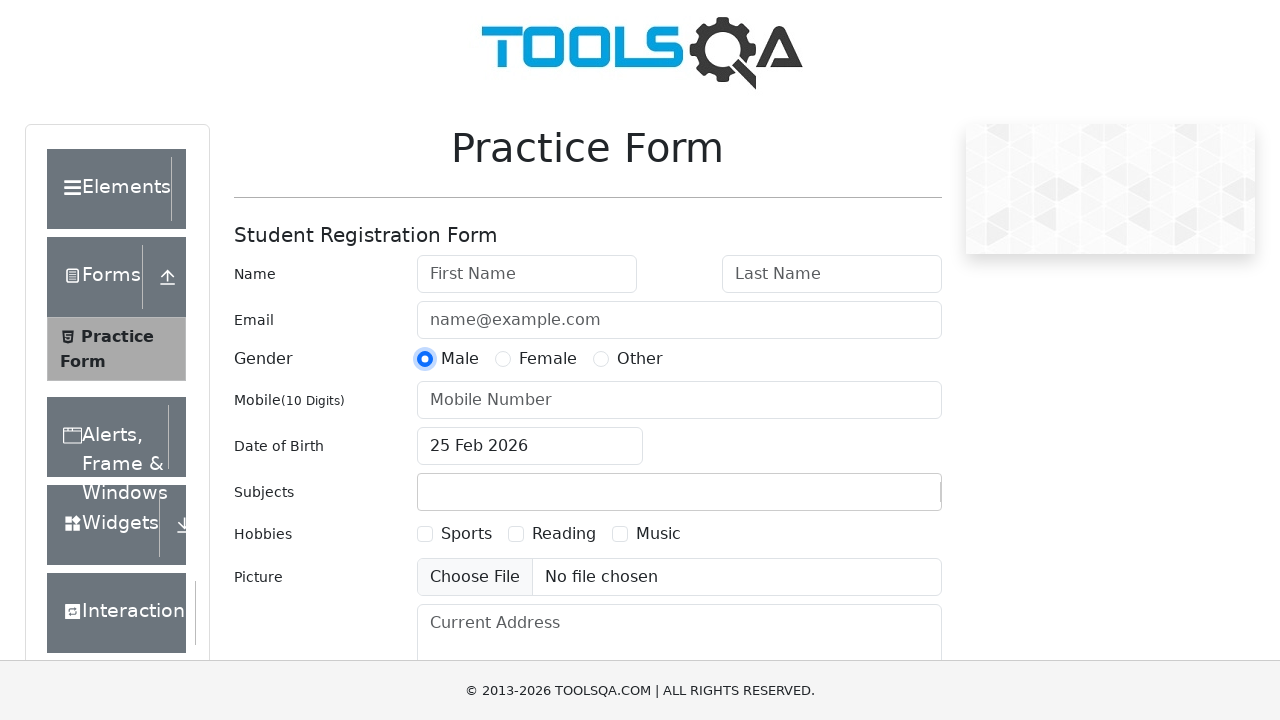